Tests JavaScript alert handling by clicking buttons that trigger alert, confirm, and prompt dialogs, then accepting or dismissing them

Starting URL: https://www.hyrtutorials.com/p/alertsdemo.html

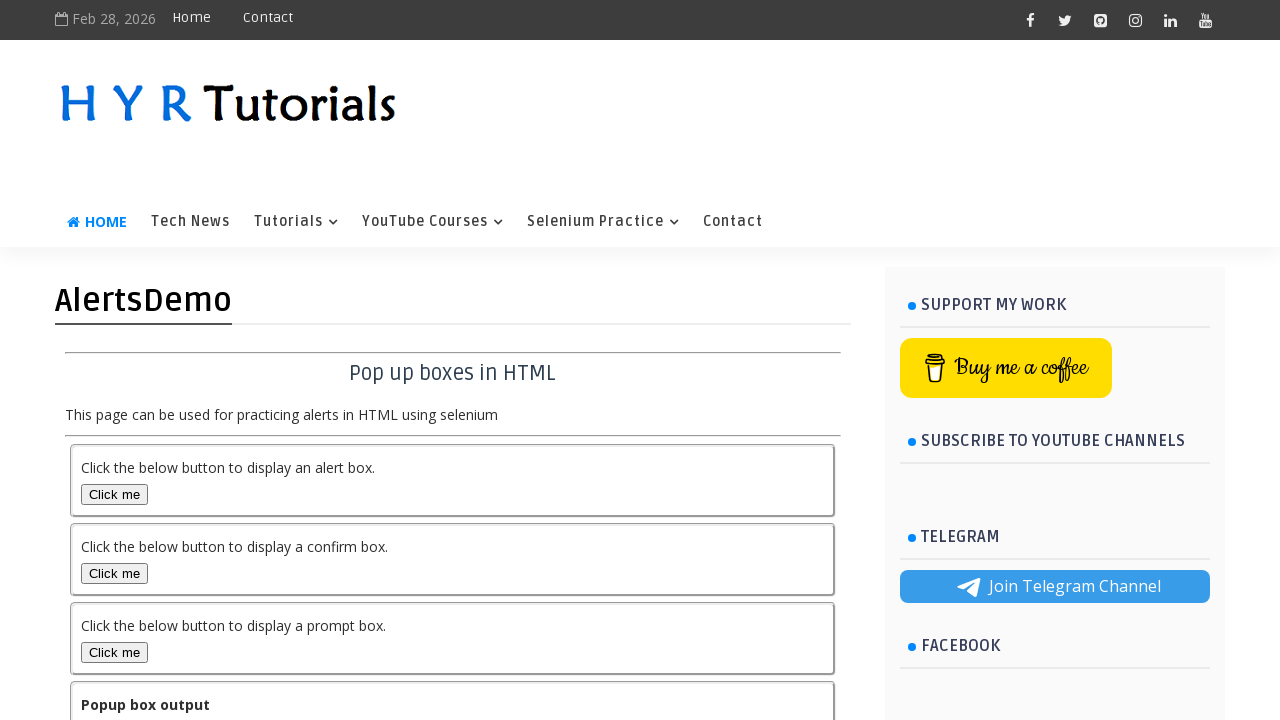

Navigated to alerts demo page
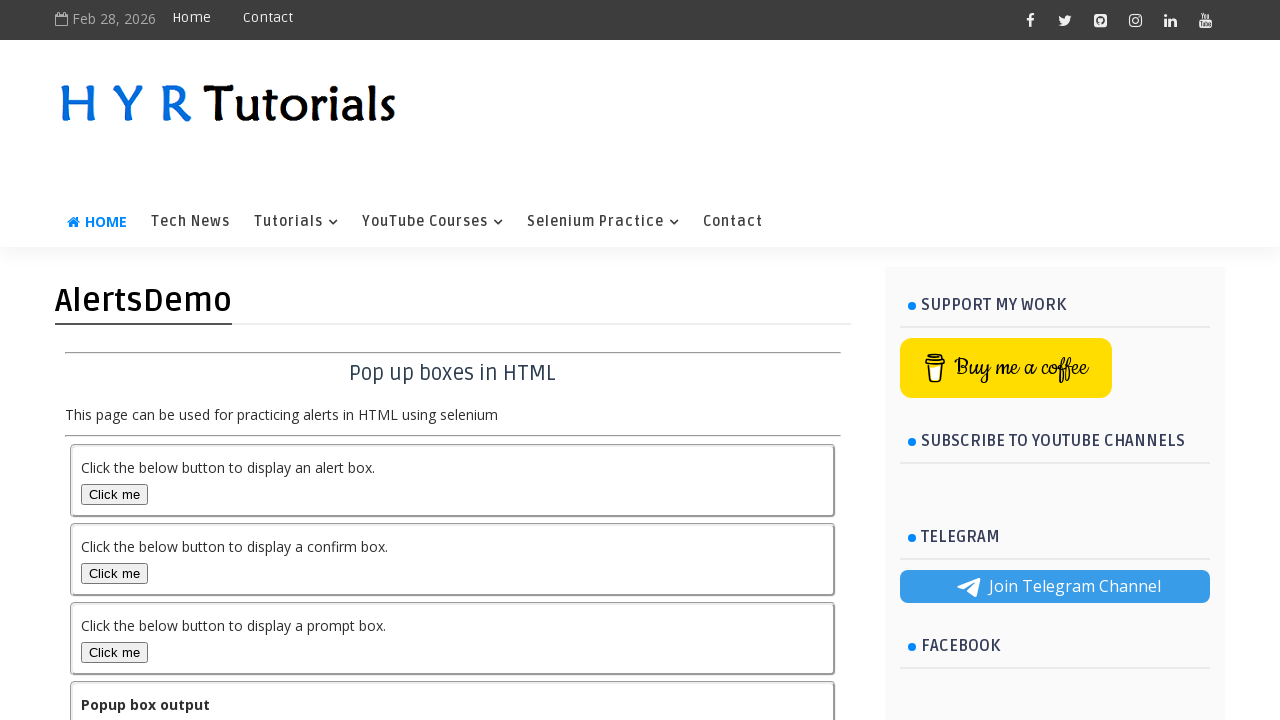

Set up dialog handler to accept alert box
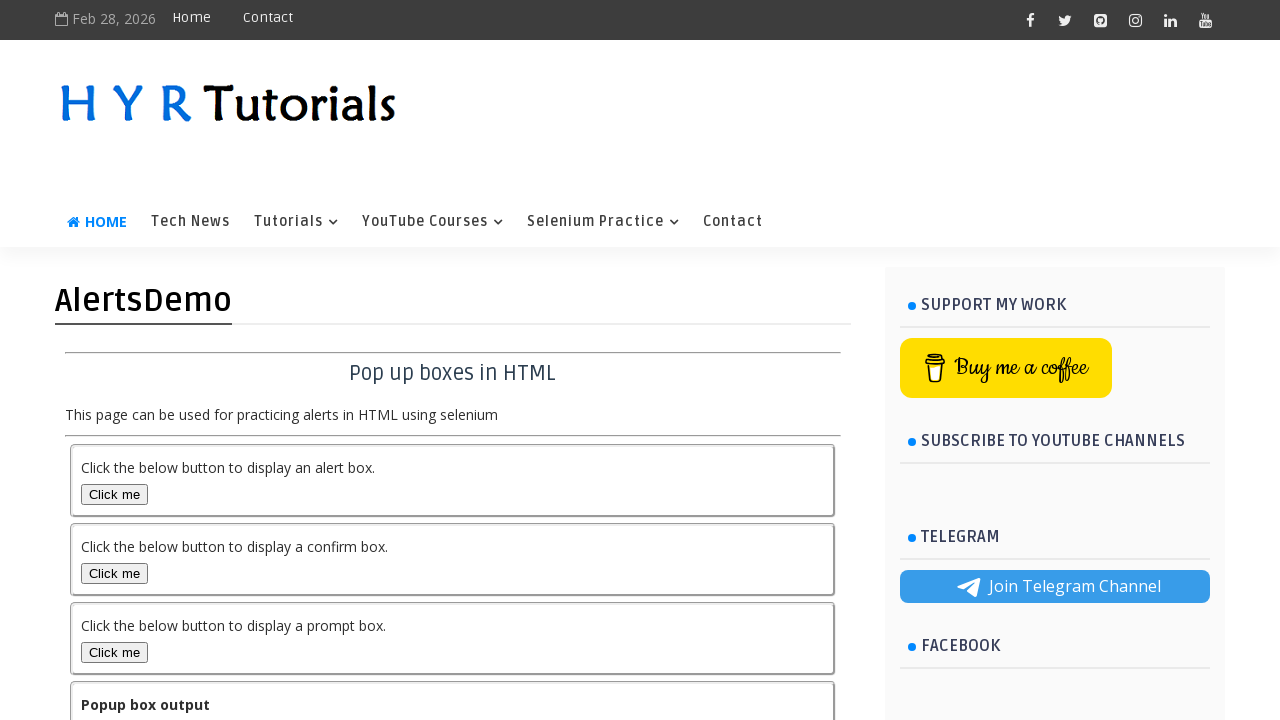

Clicked alert box button at (114, 494) on #alertBox
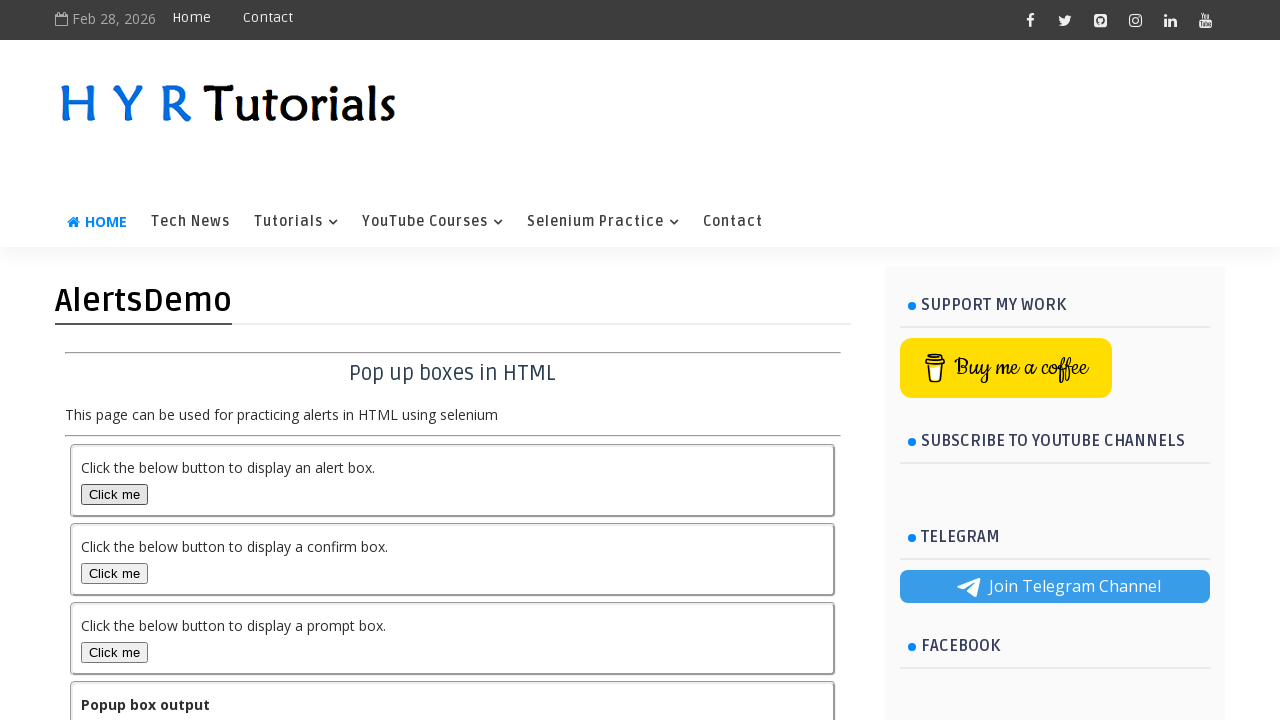

Set up dialog handler to dismiss confirm box
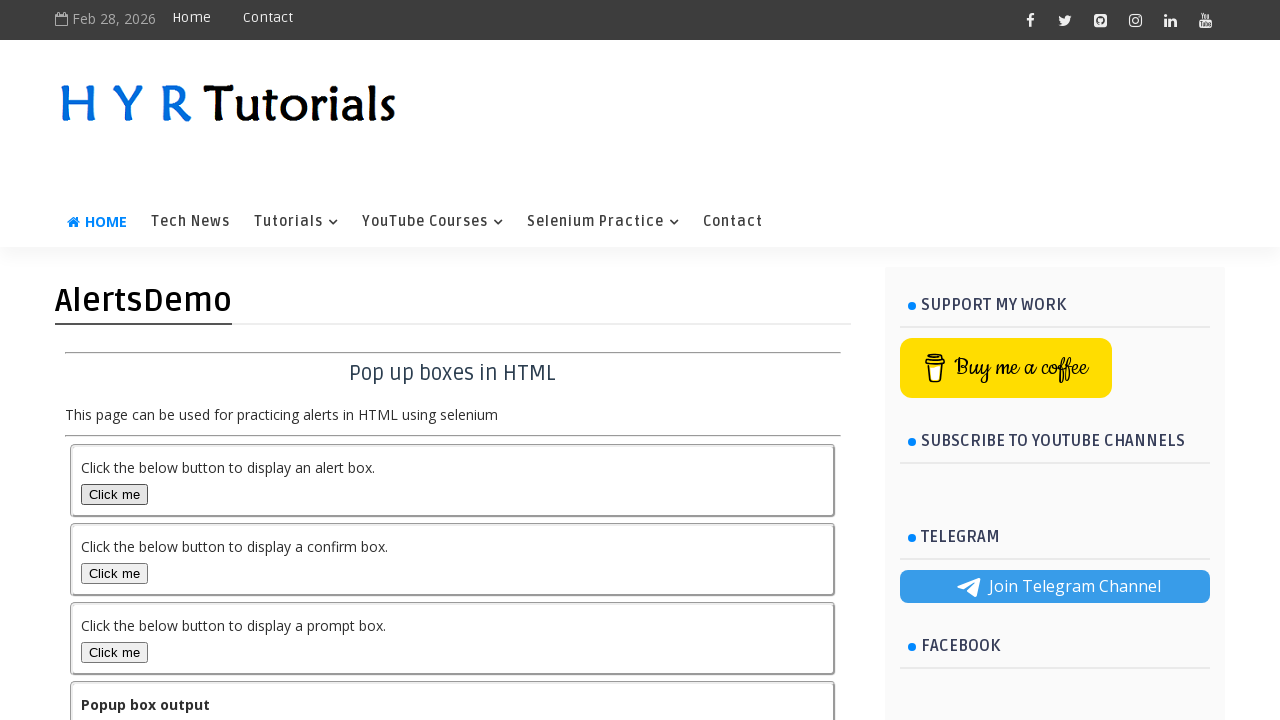

Clicked confirm box button at (114, 573) on #confirmBox
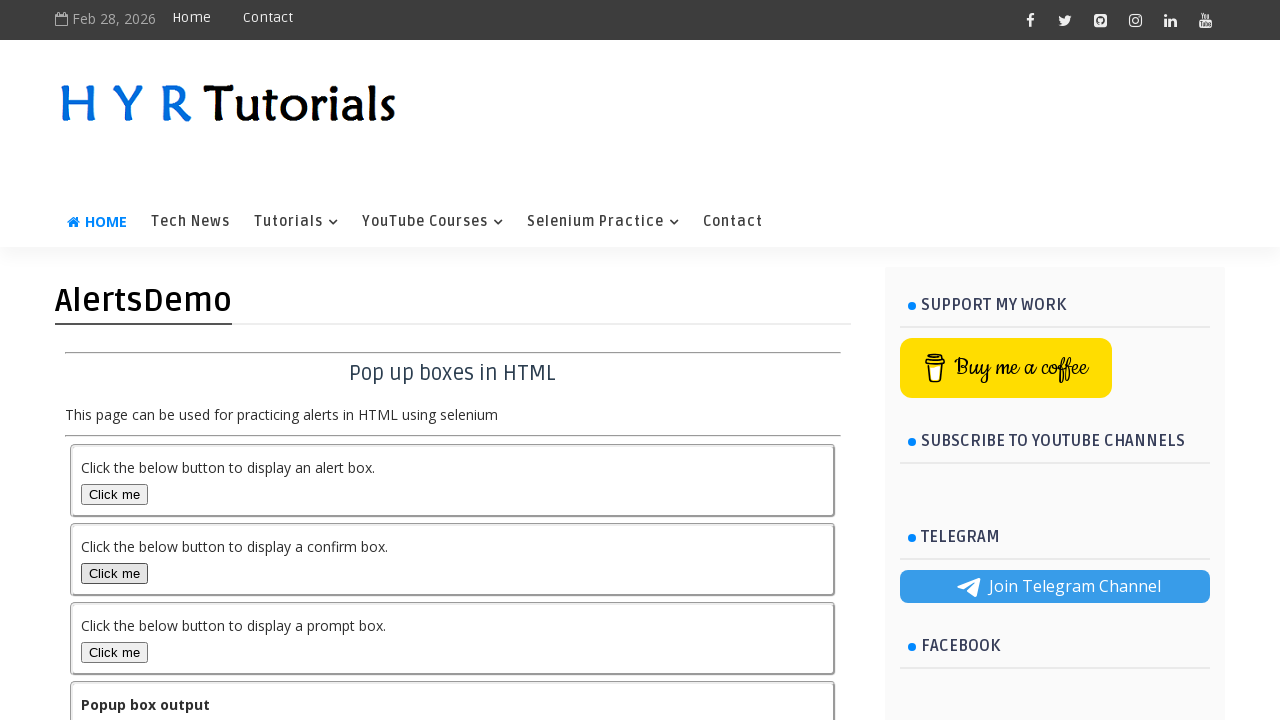

Set up dialog handler to accept prompt box
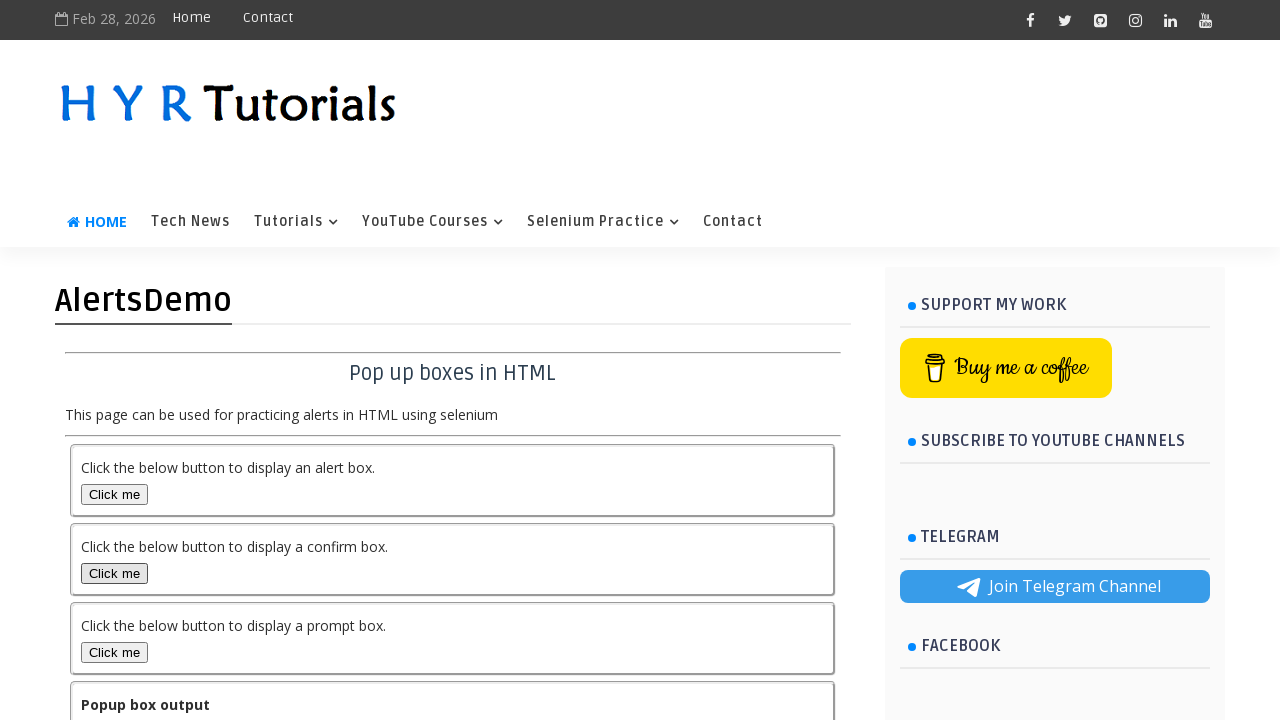

Clicked prompt box button at (114, 652) on #promptBox
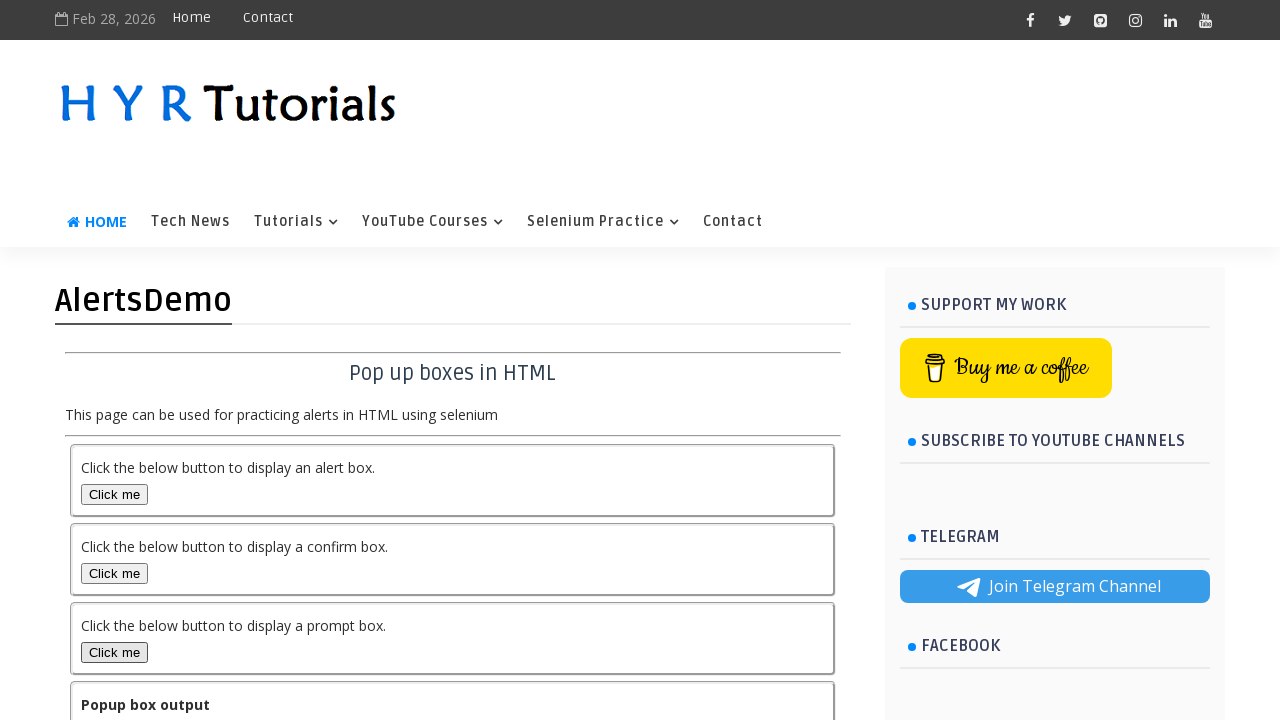

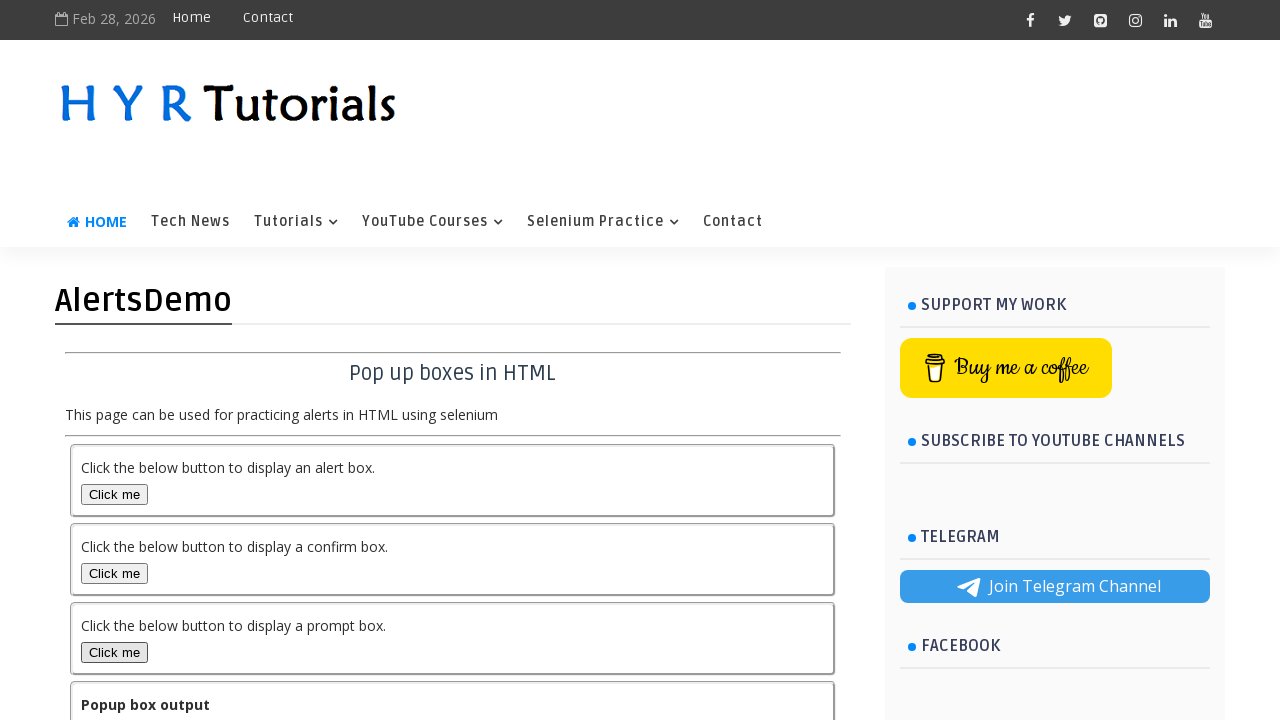